Tests dropdown selection by selecting Option 1 using index-based selection

Starting URL: https://the-internet.herokuapp.com/dropdown

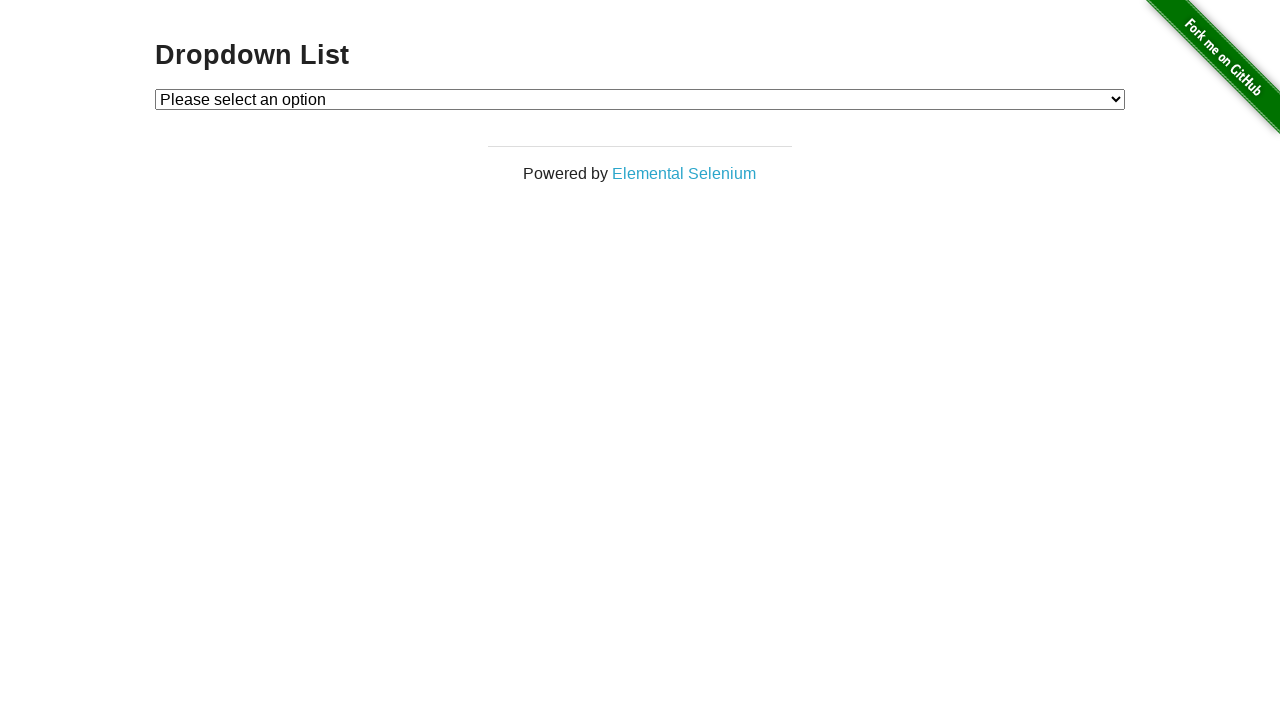

Navigated to dropdown page
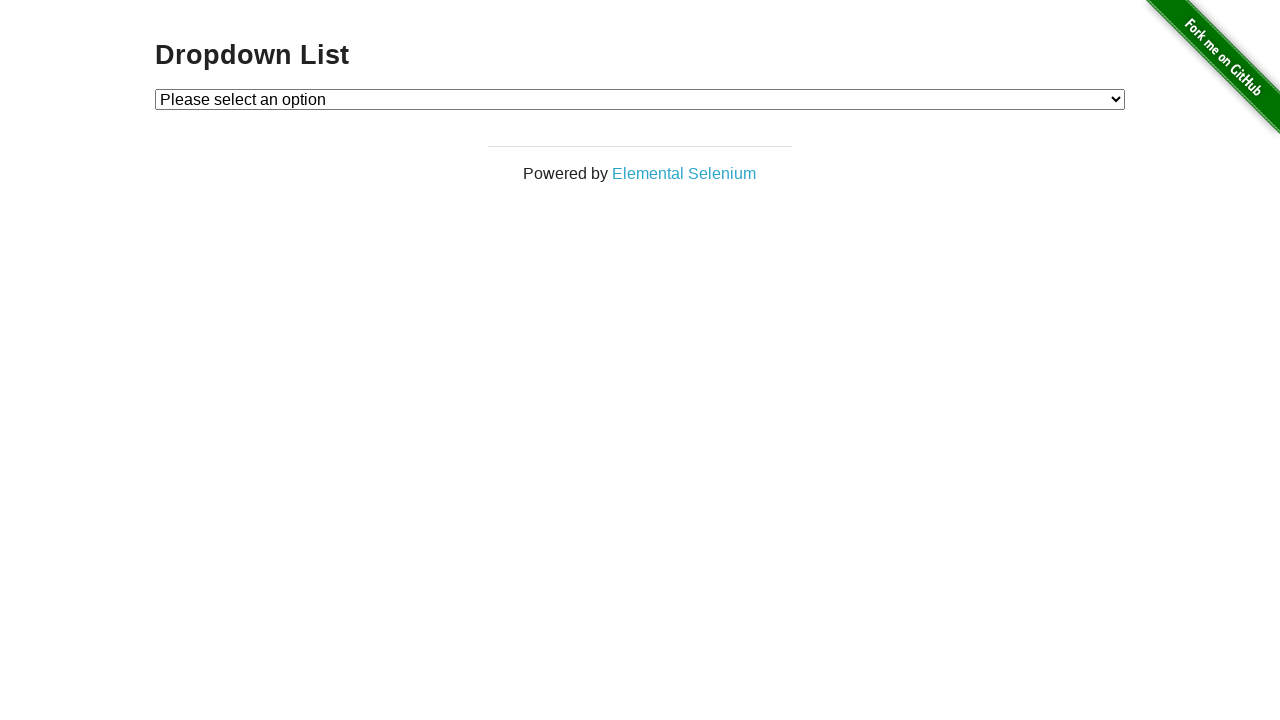

Selected Option 1 from dropdown using index-based selection on #dropdown
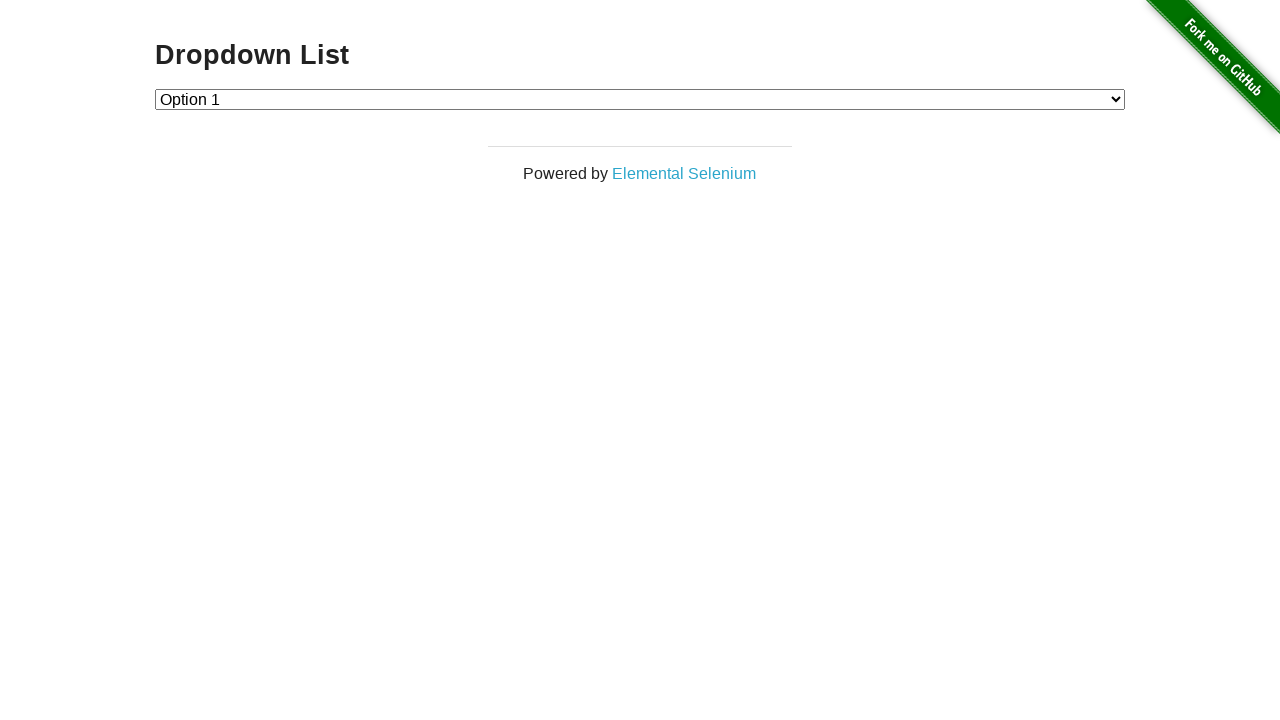

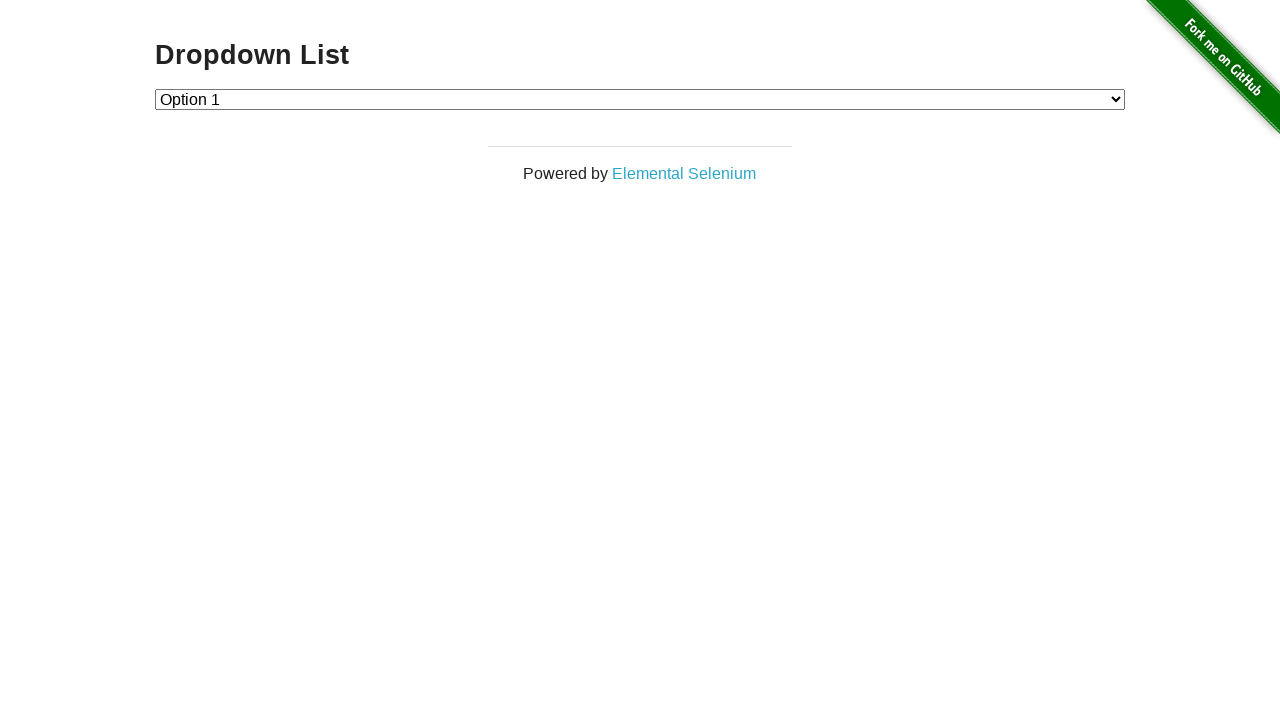